Tests interacting with a Shadow DOM element by navigating through nested shadow roots and filling a pizza input field

Starting URL: https://selectorshub.com/iframe-in-shadow-dom/

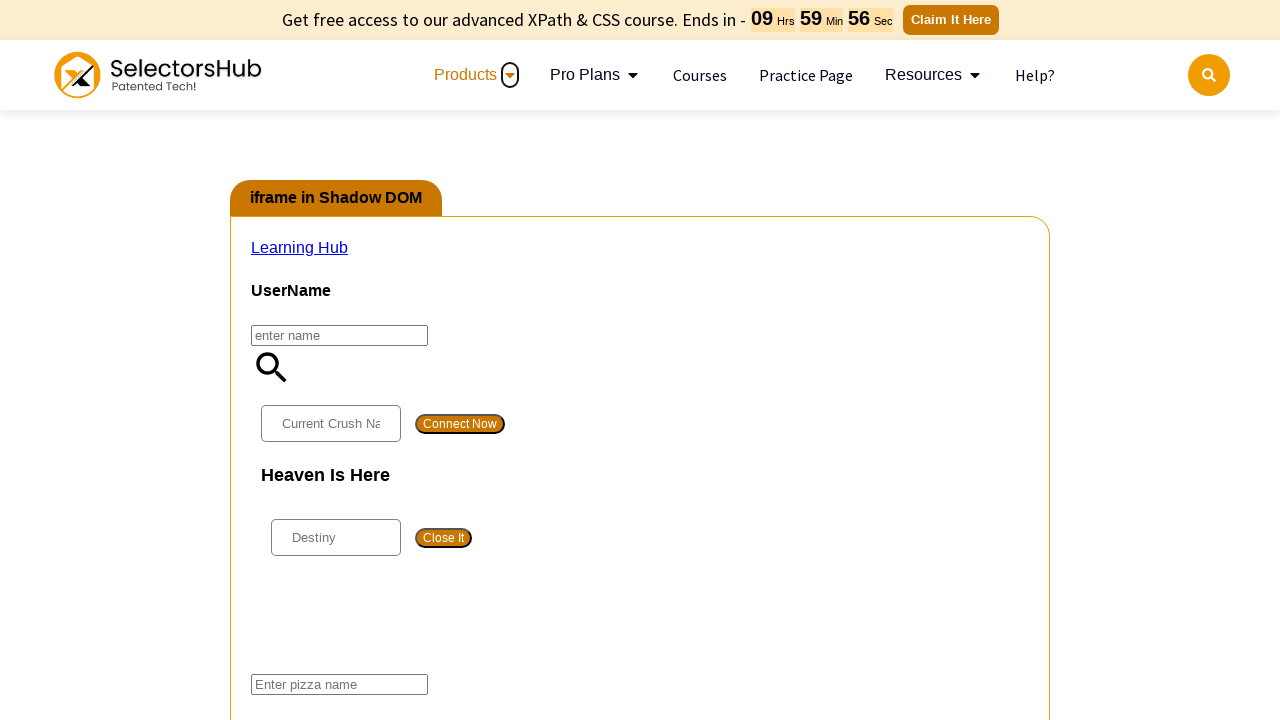

Waited 3 seconds for page to load
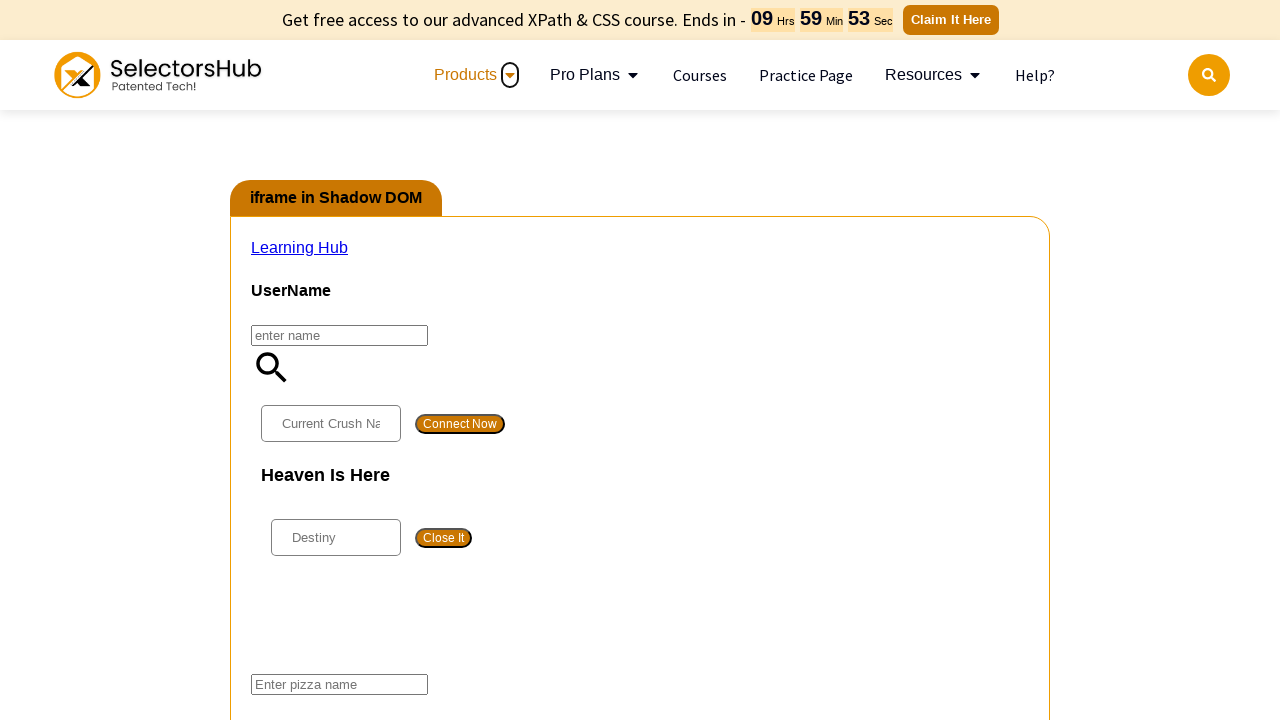

Located pizza input field by navigating through nested Shadow DOM roots
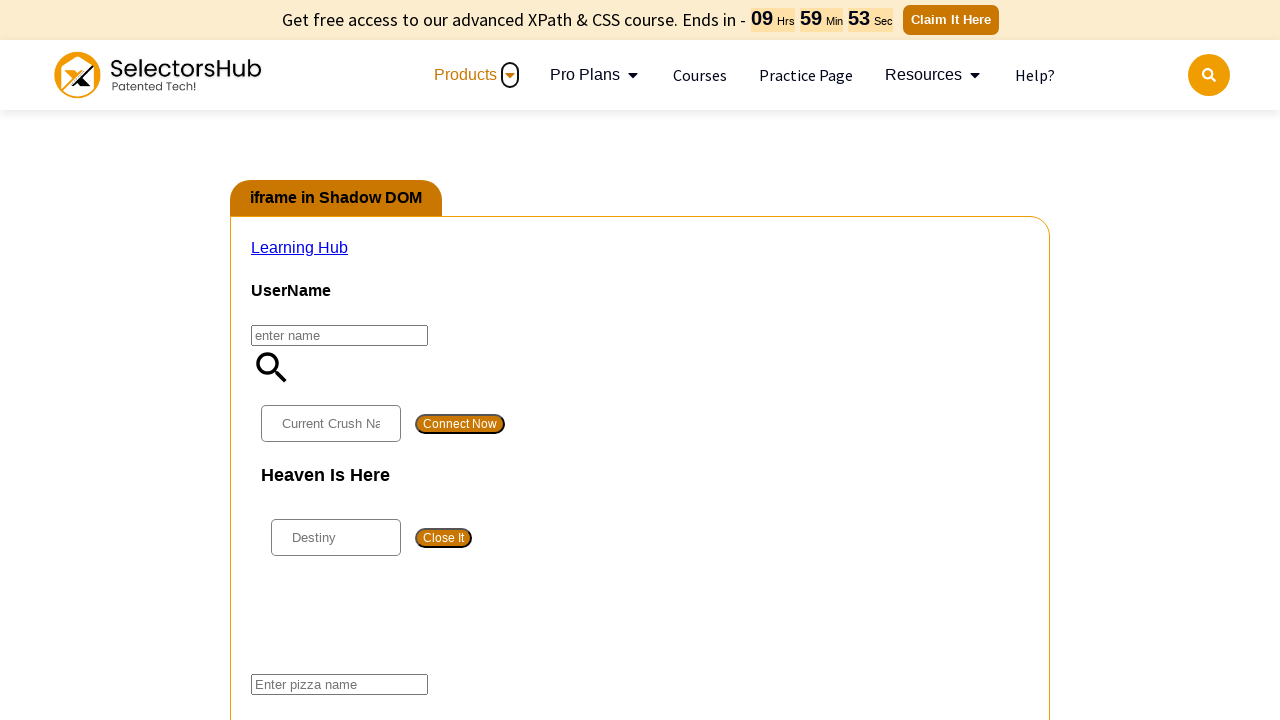

Filled pizza input field with 'veg pizza'
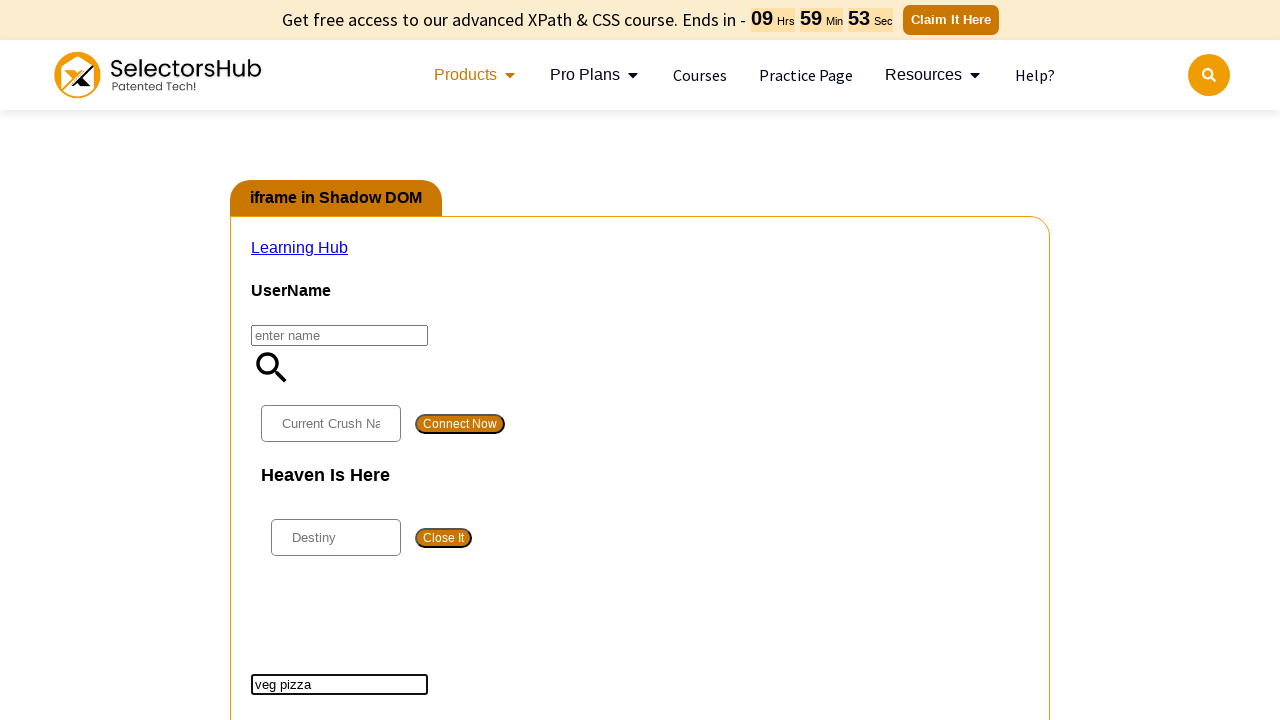

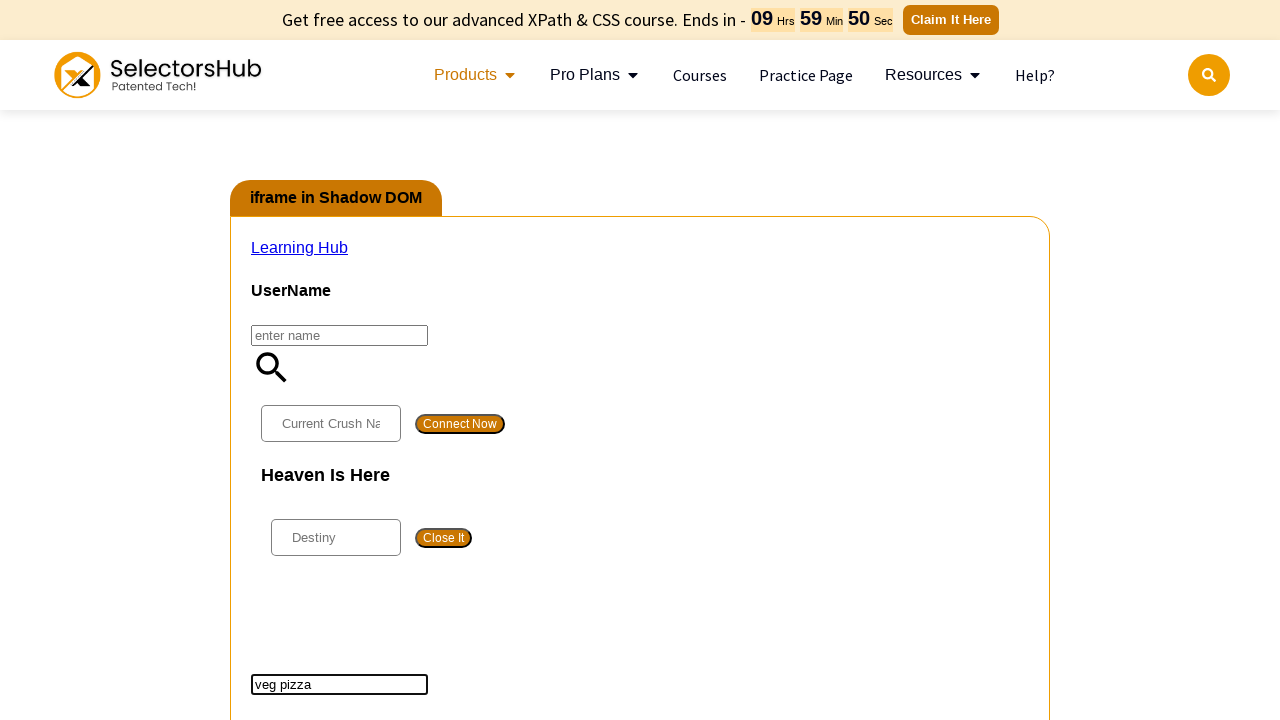